Tests challenging DOM page by verifying table structure and buttons are displayed

Starting URL: https://the-internet.herokuapp.com/challenging_dom

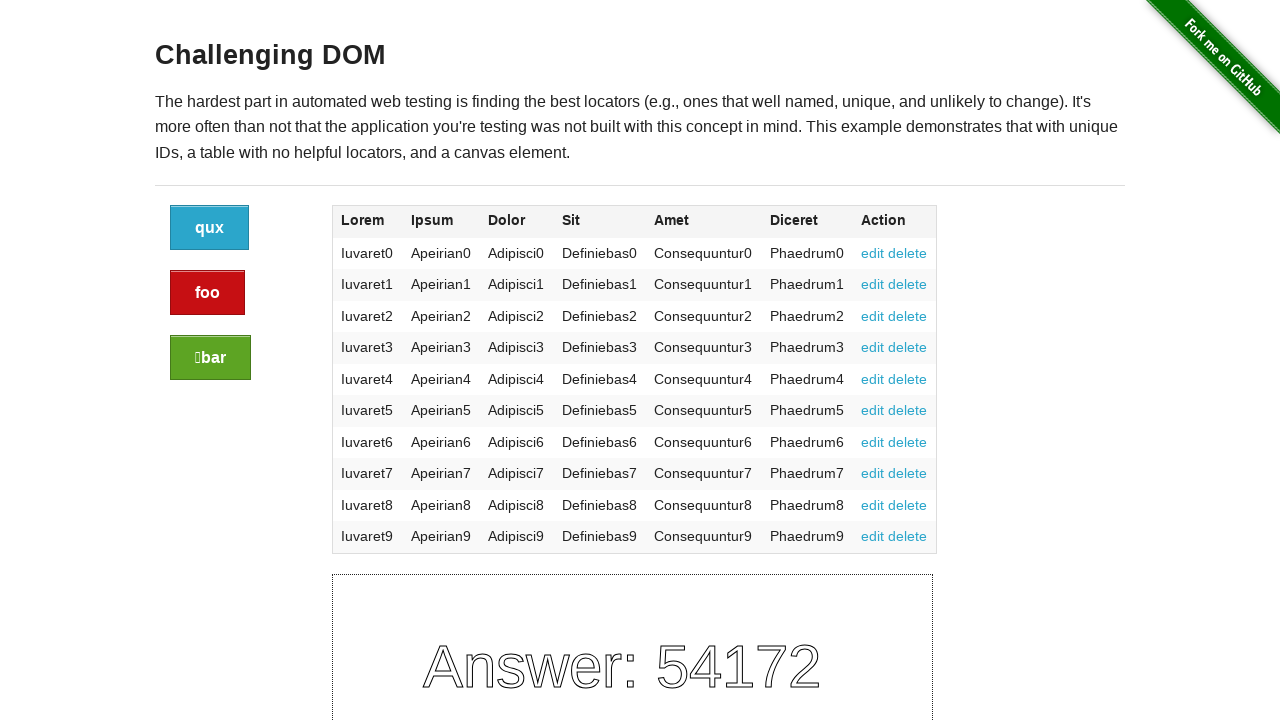

Navigated to dropdown practice page
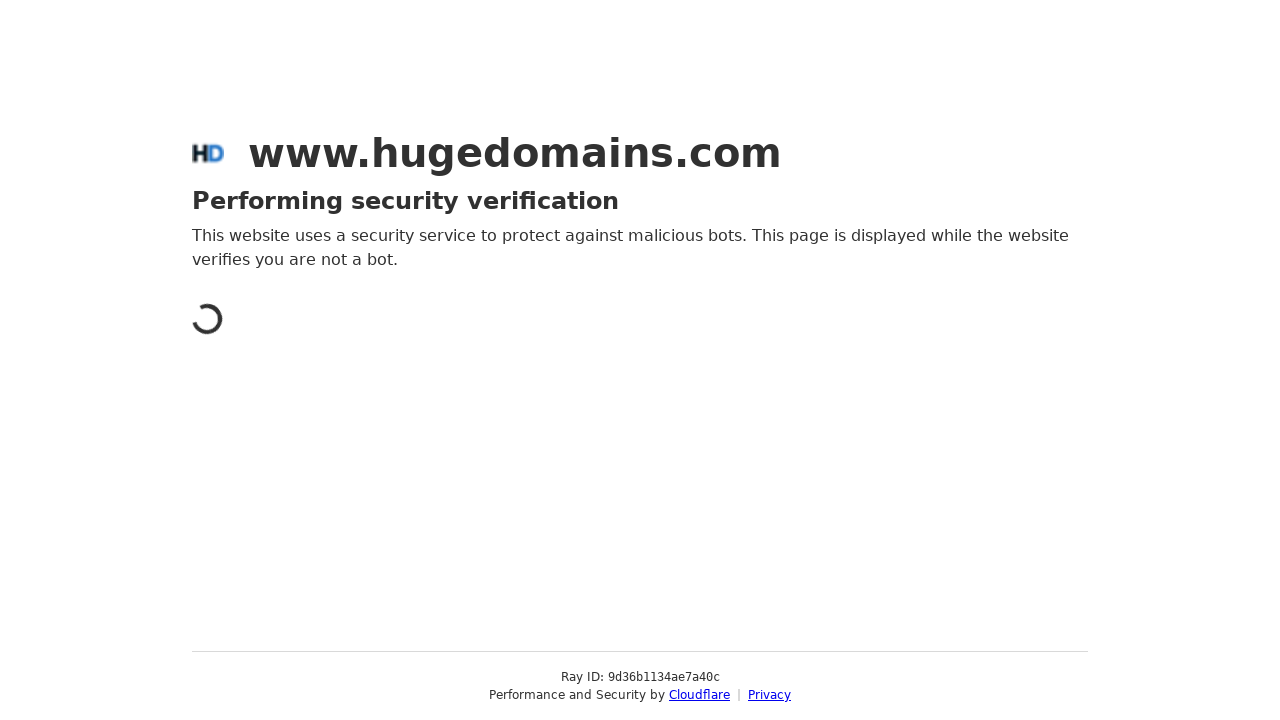

Selected '100' from elements per page dropdown
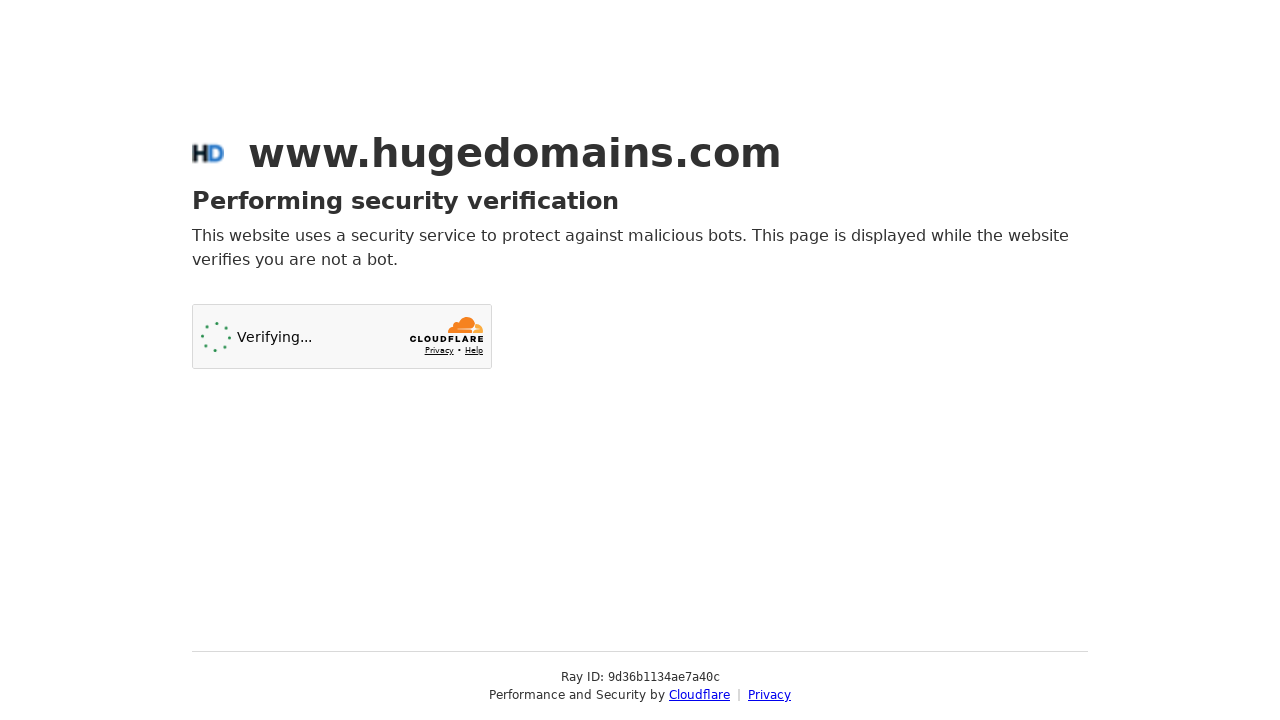

Selected 'Zimbabwe' from country dropdown
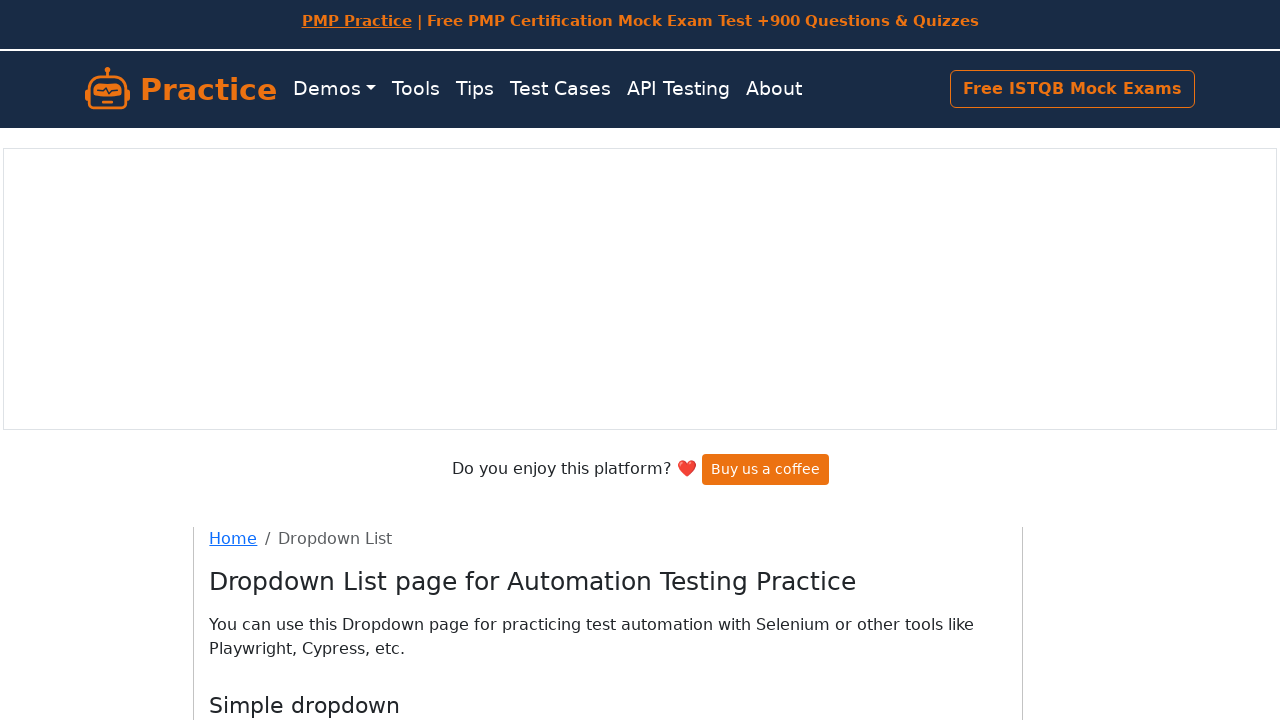

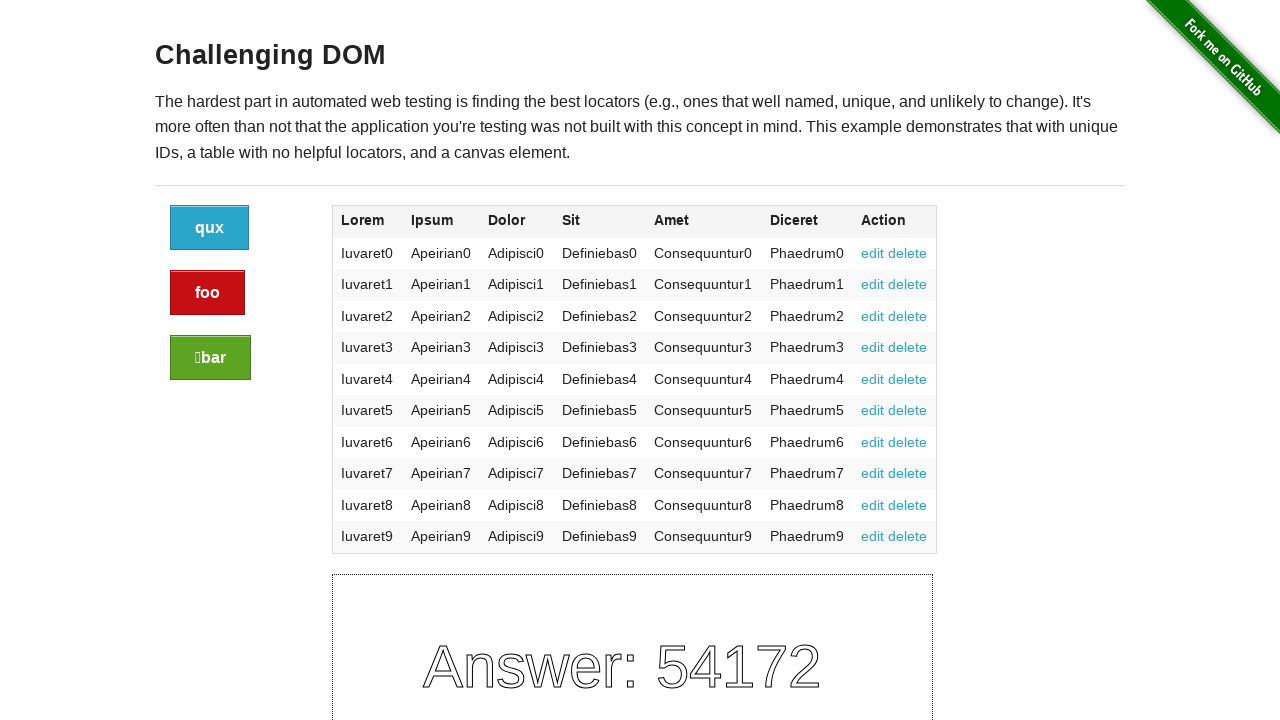